Tests the Python.org search functionality by entering "pycon" in the search box and submitting the search form, then verifying results are returned.

Starting URL: https://www.python.org

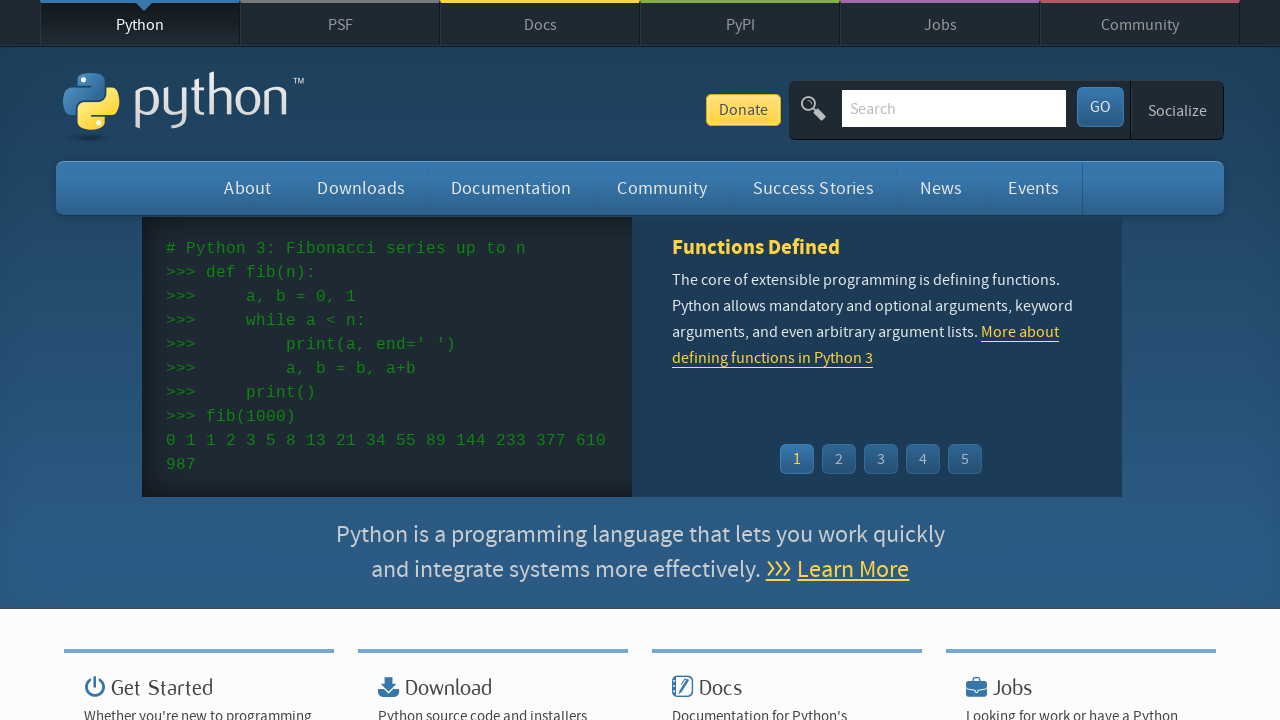

Verified 'Python' is in page title
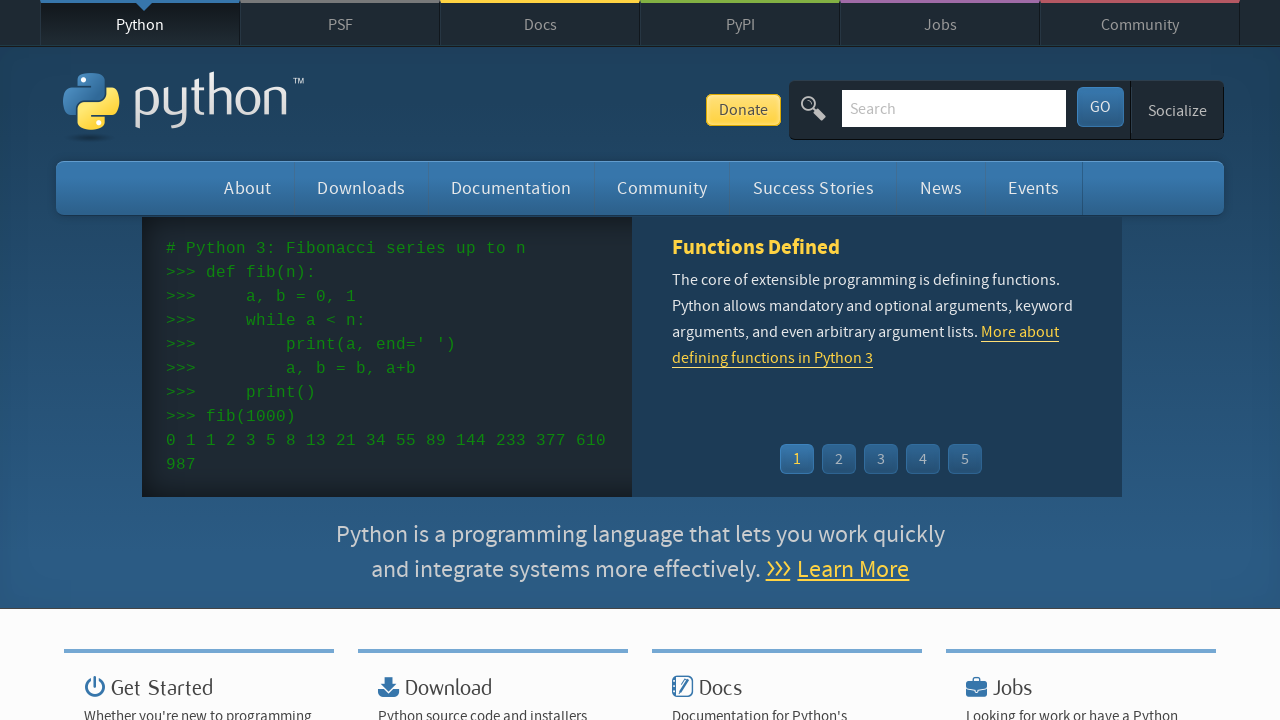

Filled search box with 'pycon' on input[name='q']
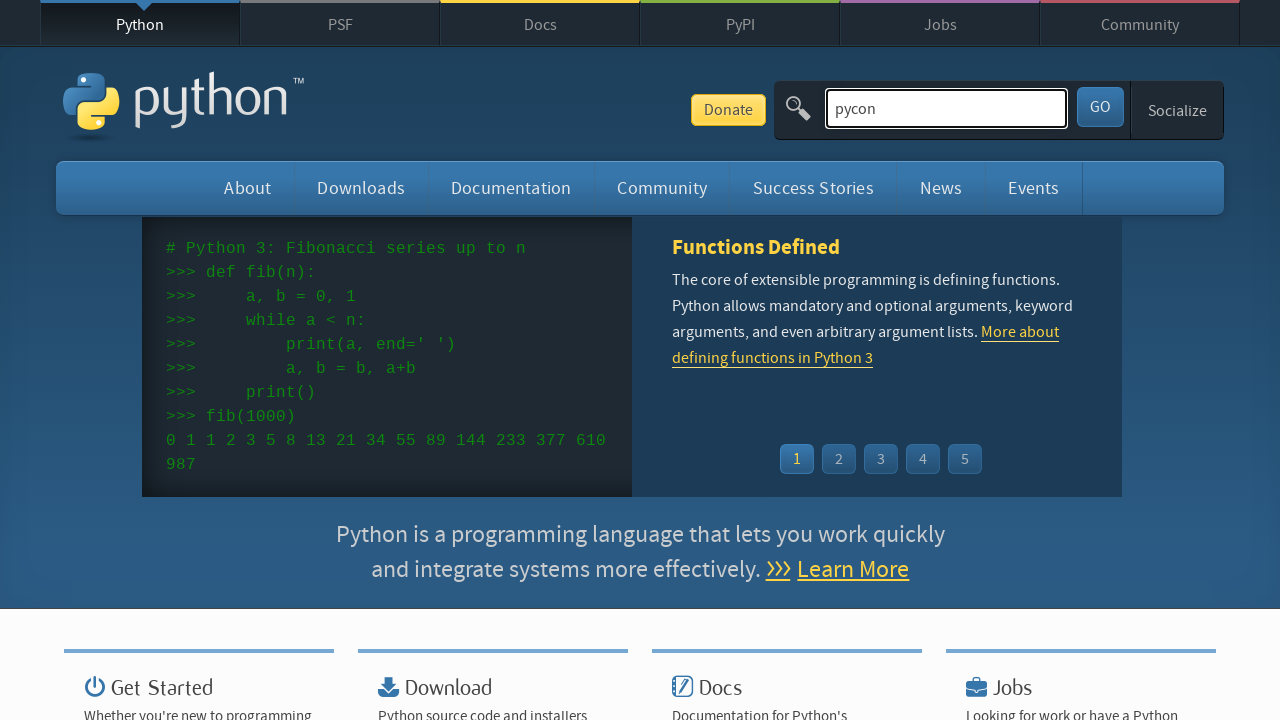

Pressed Enter to submit search form on input[name='q']
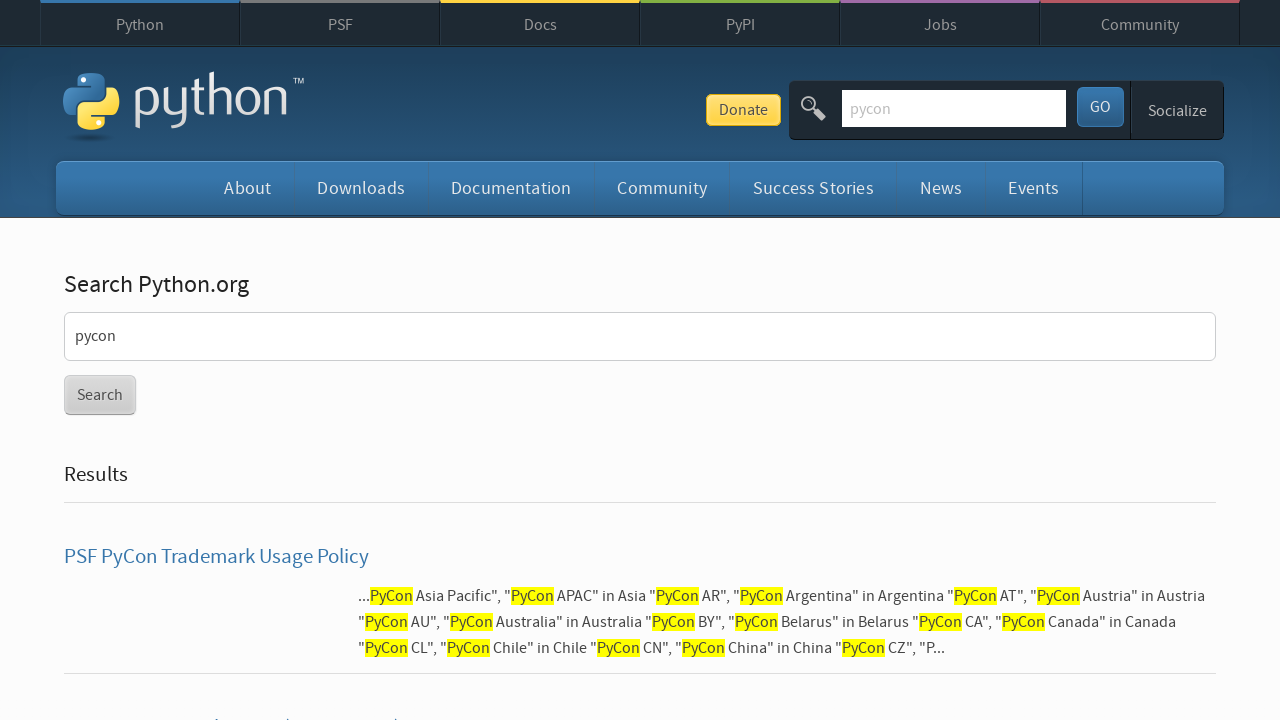

Waited for network idle state after search submission
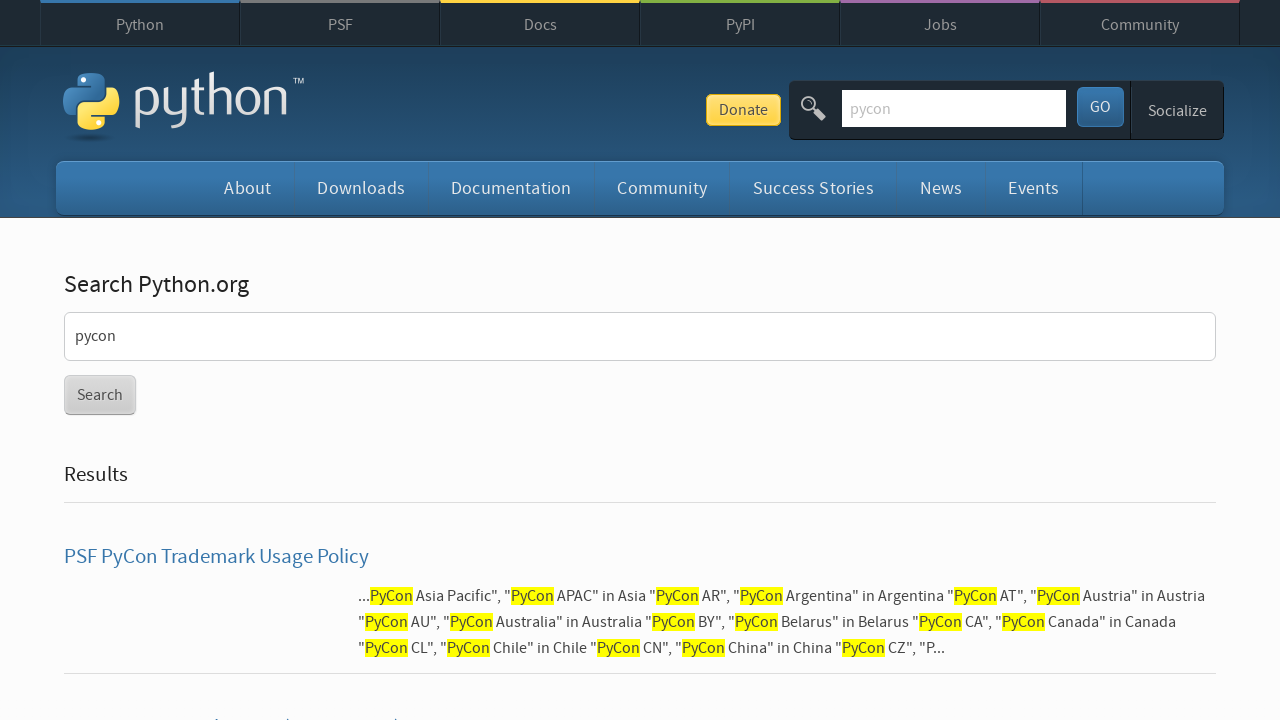

Verified search results were returned (no 'No results found' message)
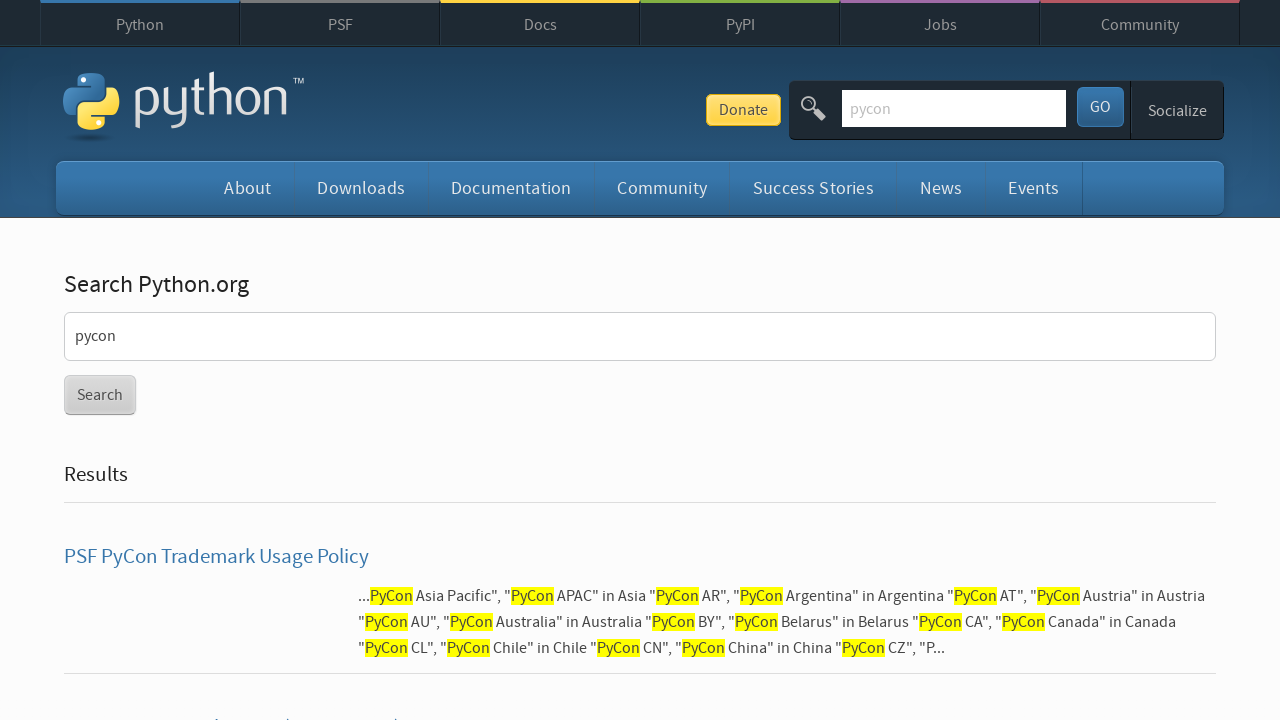

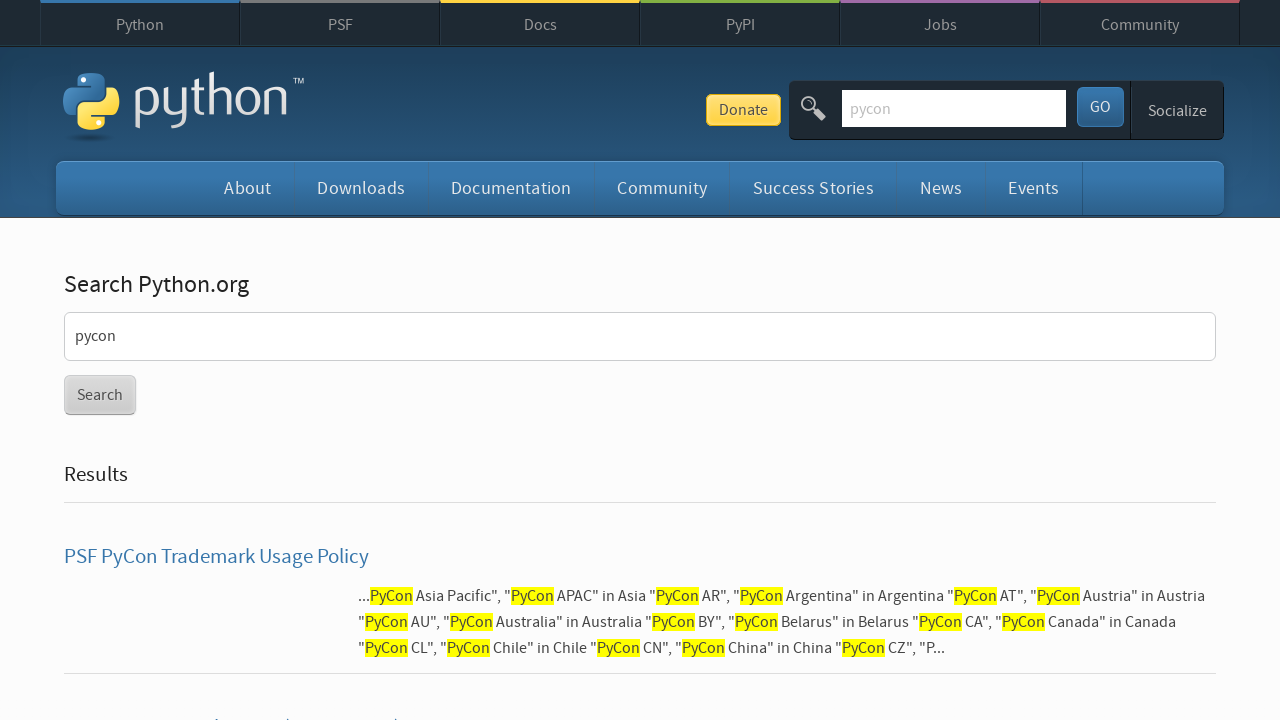